Tests JavaScript alert functionality by clicking a button to trigger an alert, verifying the alert text says "I am a JS Alert", accepting the alert, and verifying the button is still enabled after the alert is dismissed.

Starting URL: https://the-internet.herokuapp.com/javascript_alerts

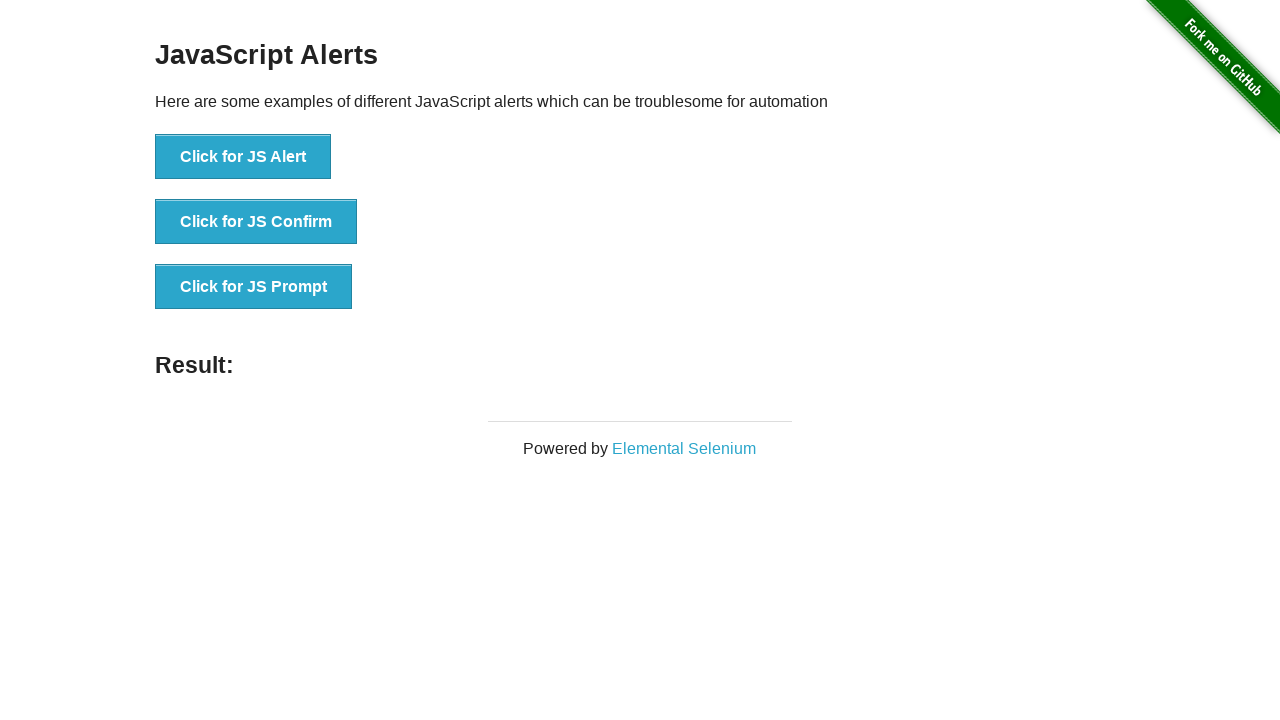

Clicked the JS Alert button to trigger alert at (243, 157) on xpath=//*[text()='Click for JS Alert']
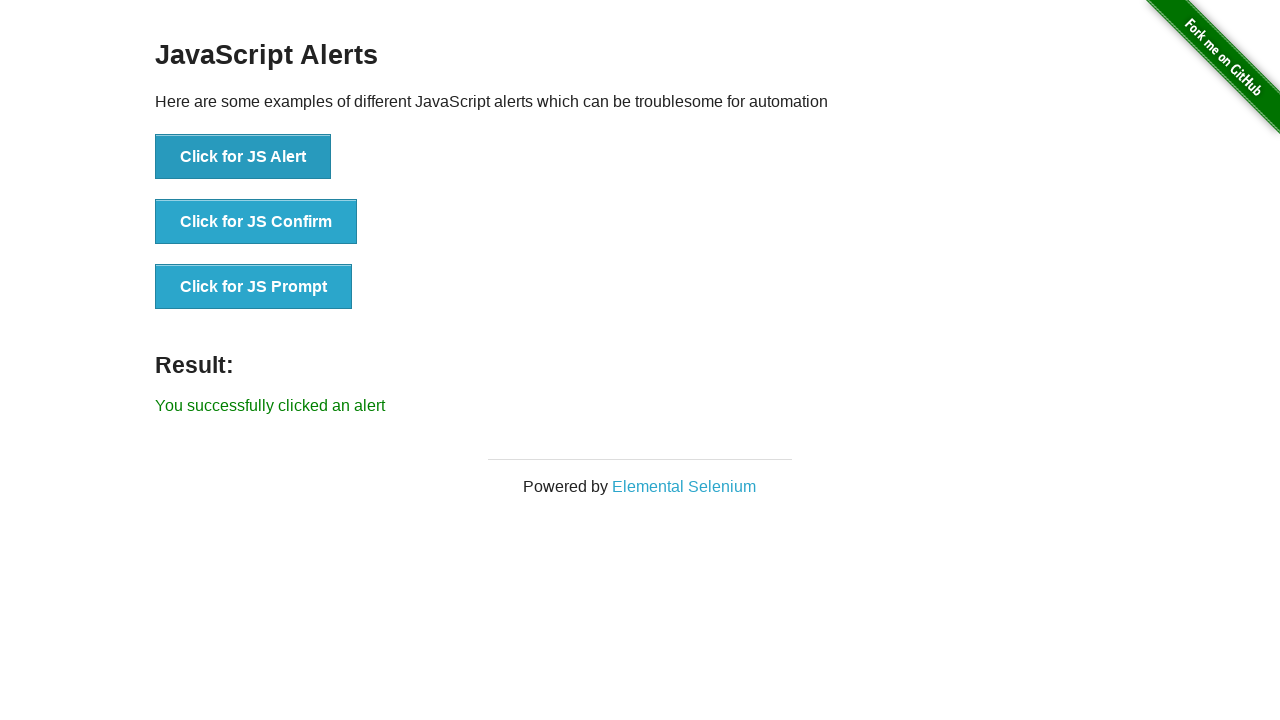

Set up dialog handler to capture and accept alerts
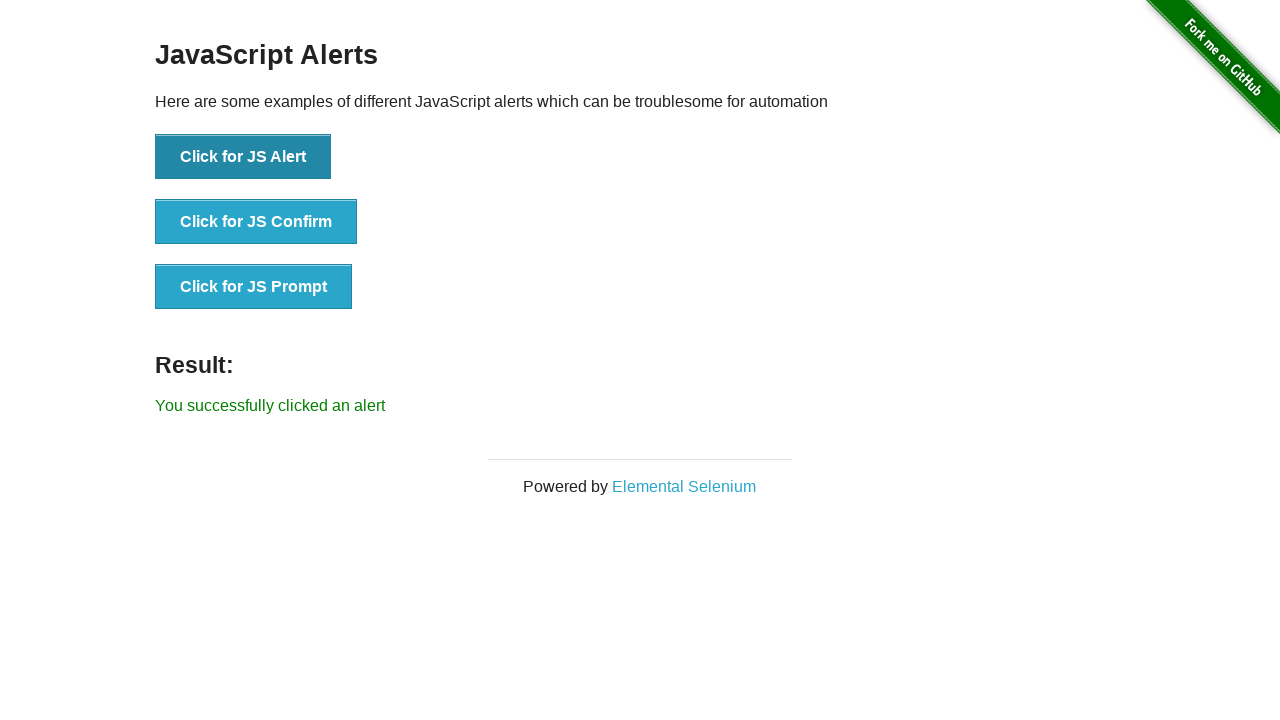

Clicked the JS Alert button again to trigger dialog with handler active at (243, 157) on xpath=//*[text()='Click for JS Alert']
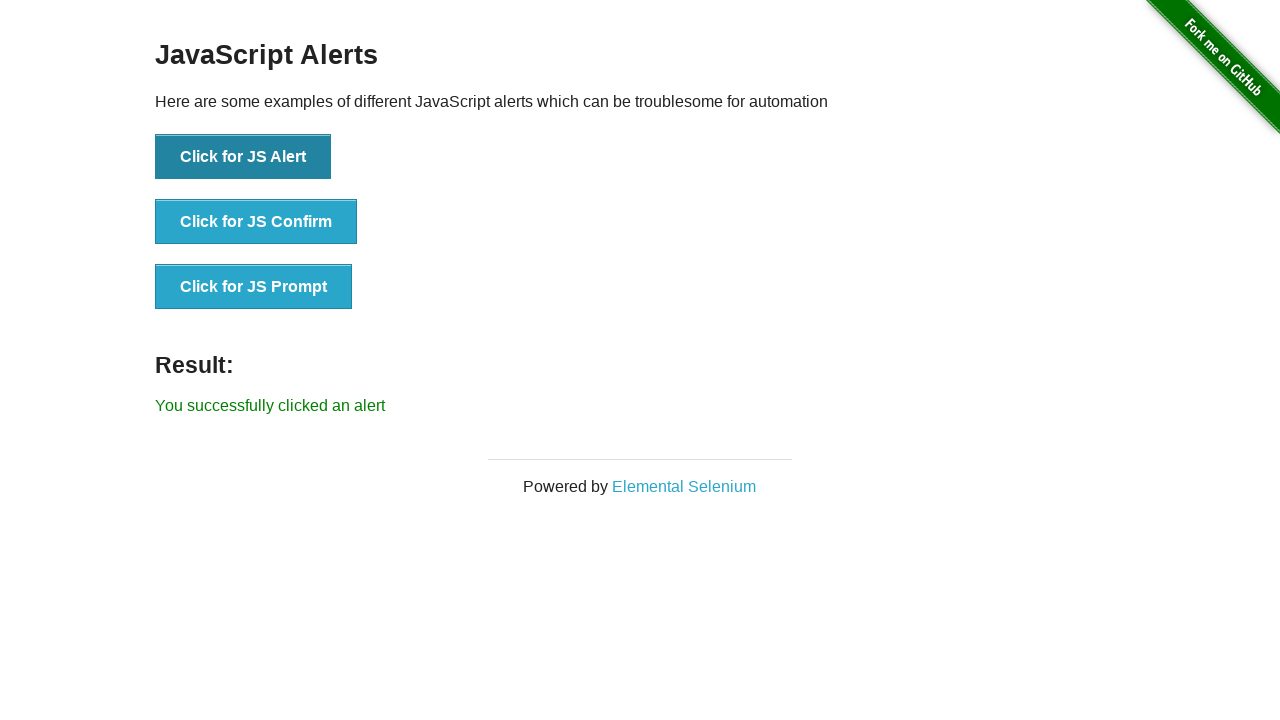

Waited for dialog to be handled
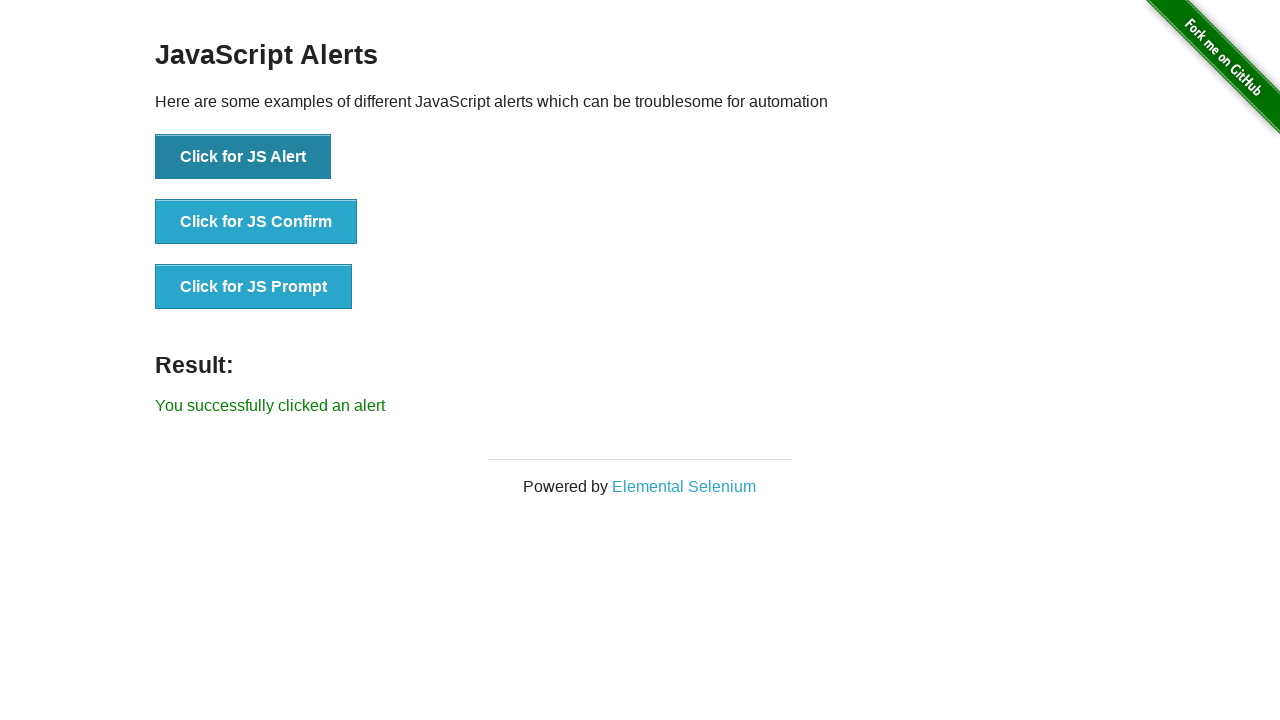

Verified alert text is 'I am a JS Alert'
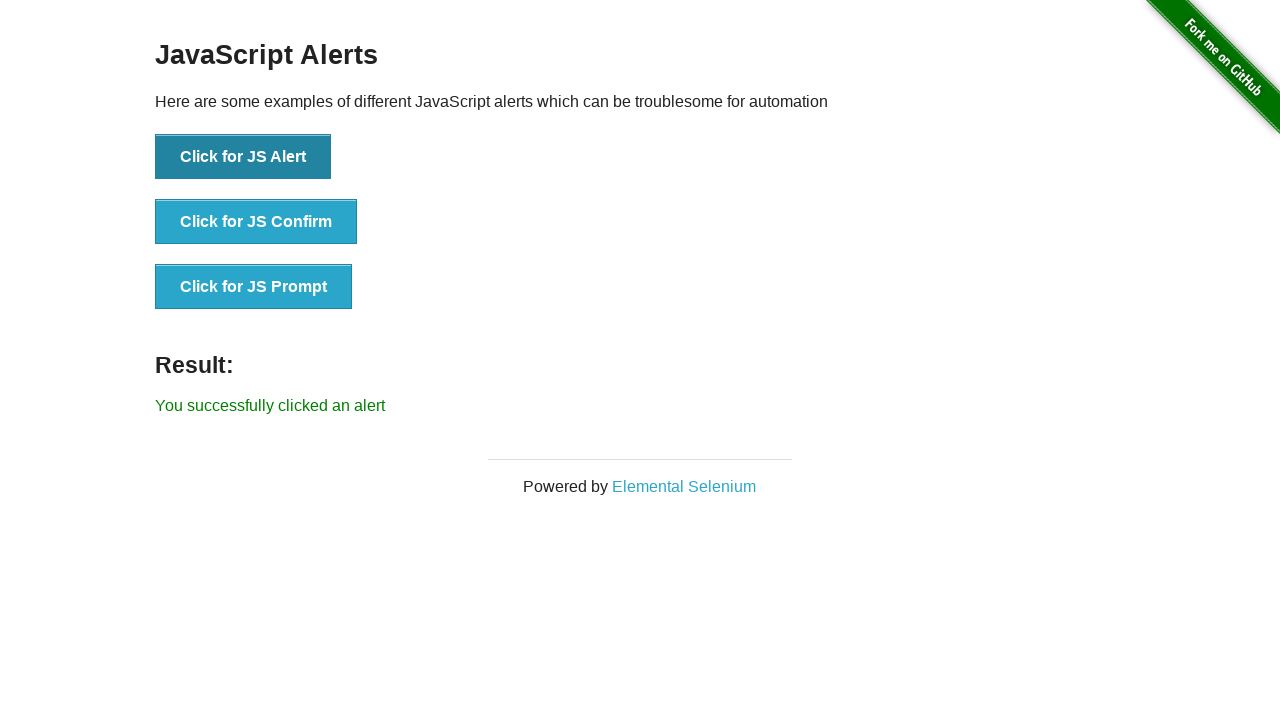

Verified the alert button is still enabled after dismissing alert
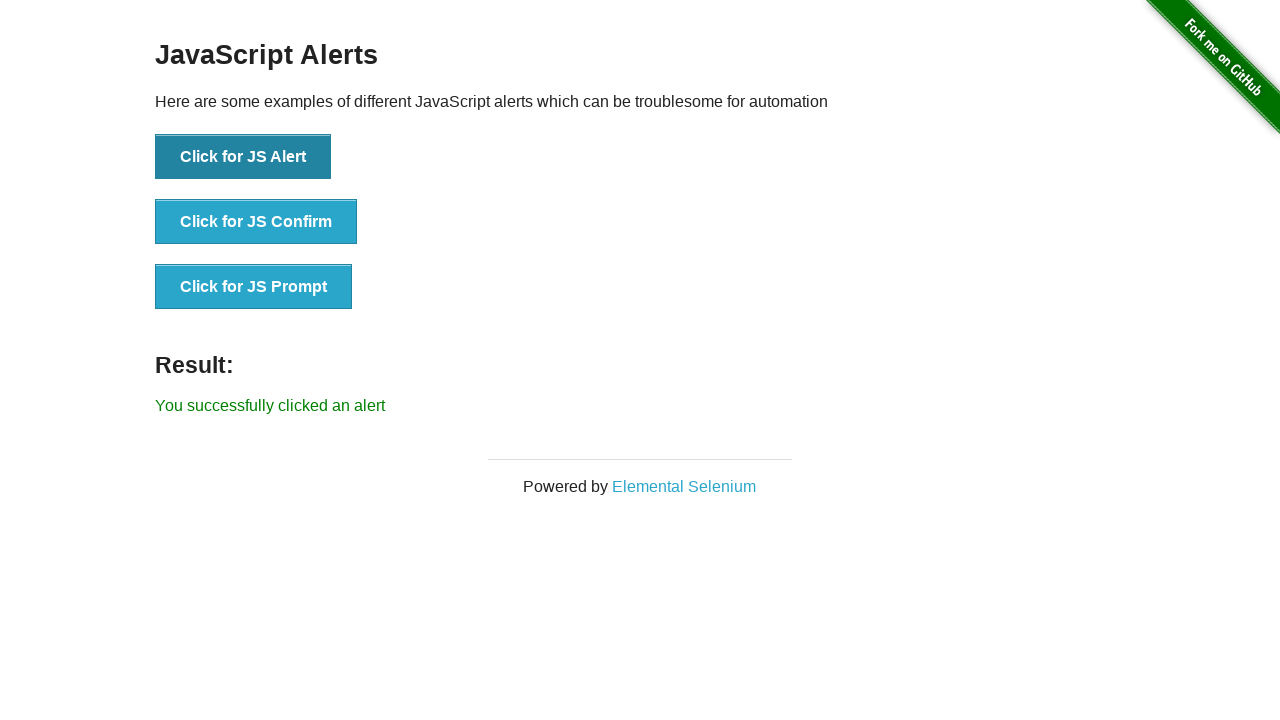

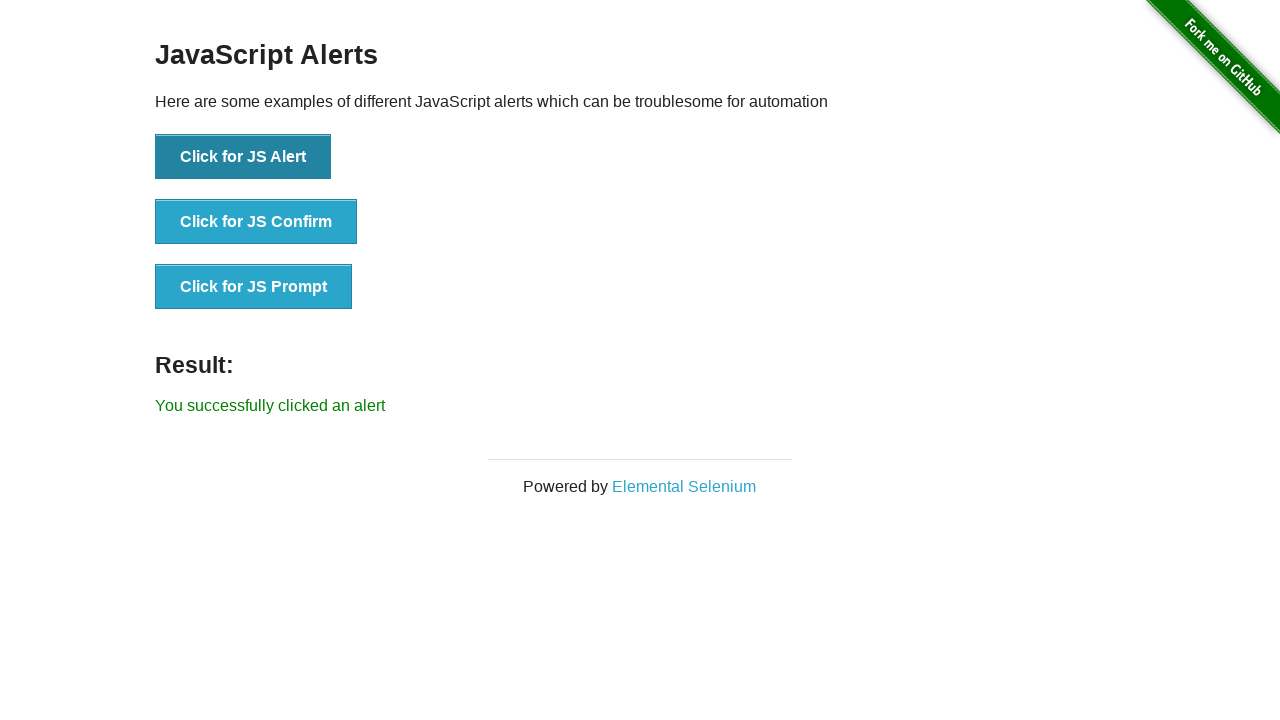